Tests the Texas Schools website by applying grade level filters (Prekindergarten, Kindergarten, Early Education) and navigating through paginated school results.

Starting URL: https://txschools.gov/?view=schools&lng=en

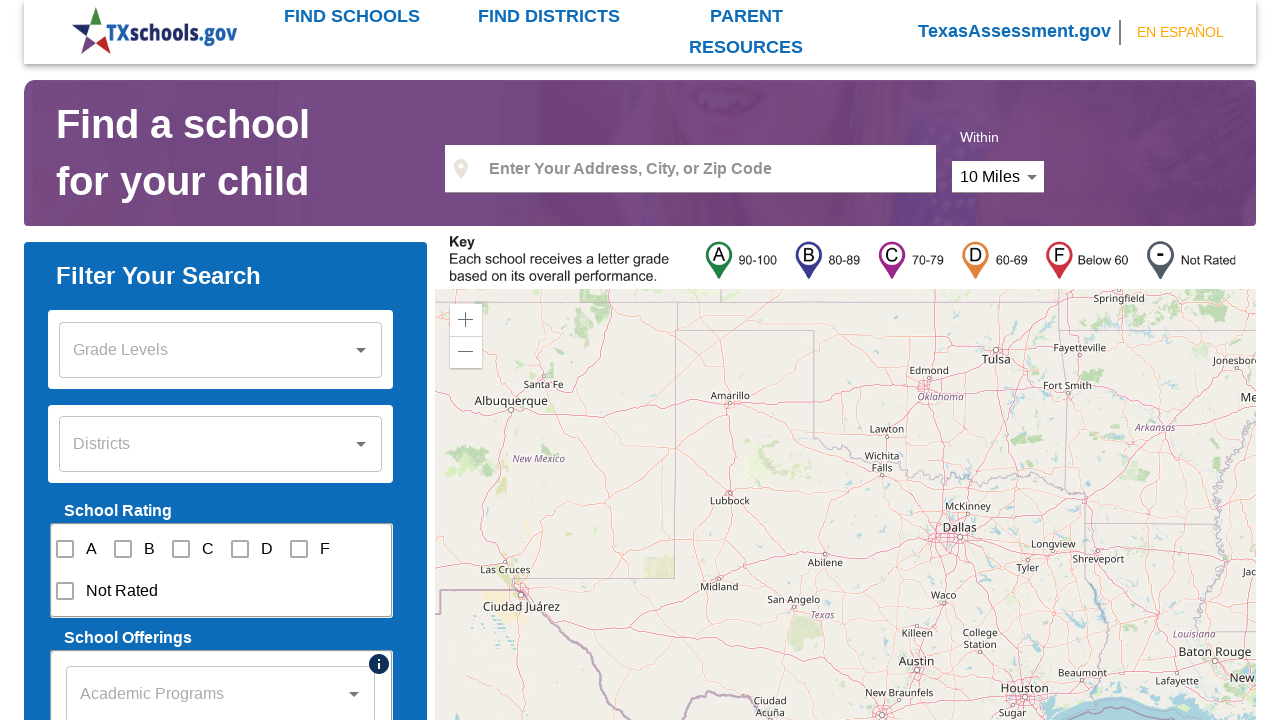

Grade level filter input element is ready
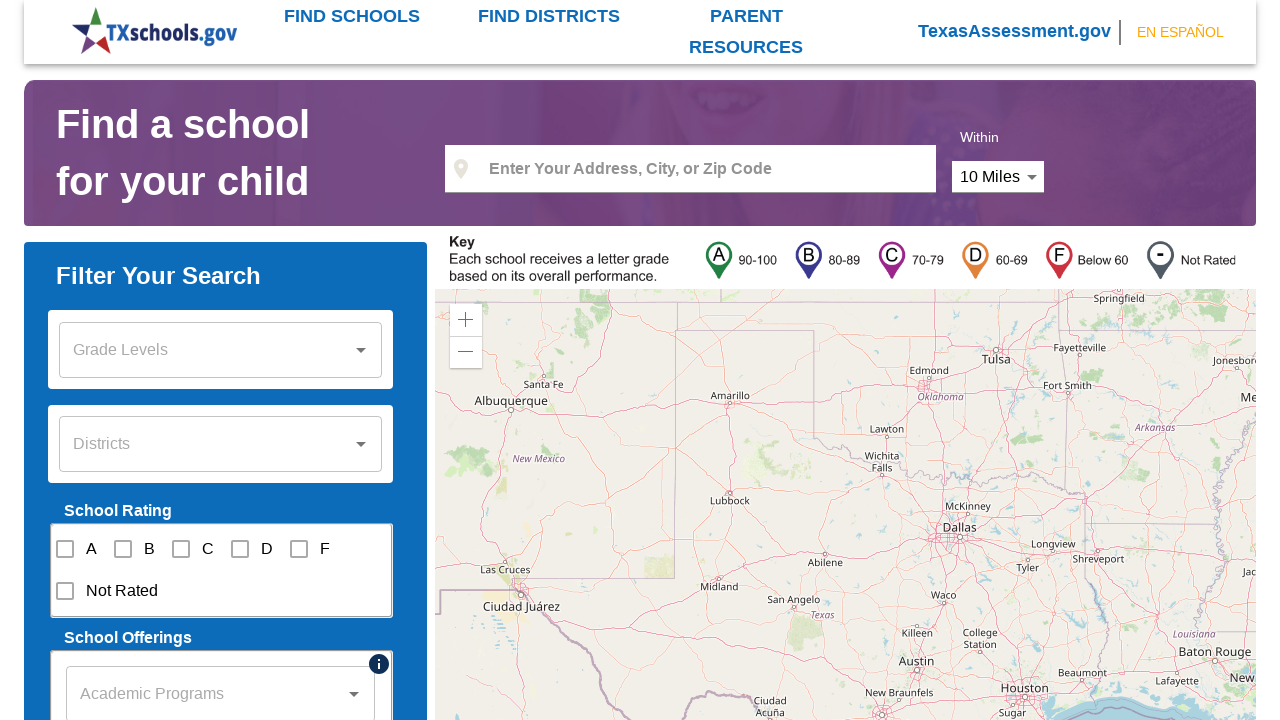

Clicked grade level filter input at (205, 350) on input[placeholder="Select a grade level"]
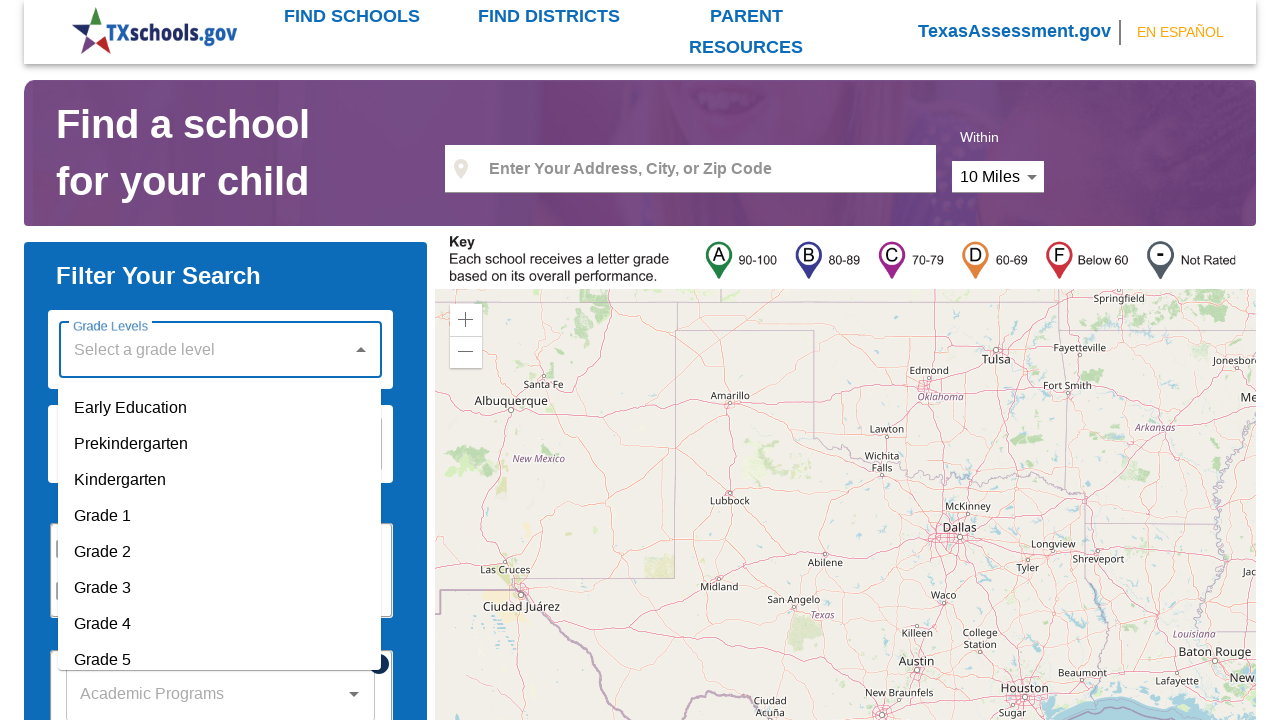

Filled filter with 'Prekindergarten' on input[placeholder="Select a grade level"]
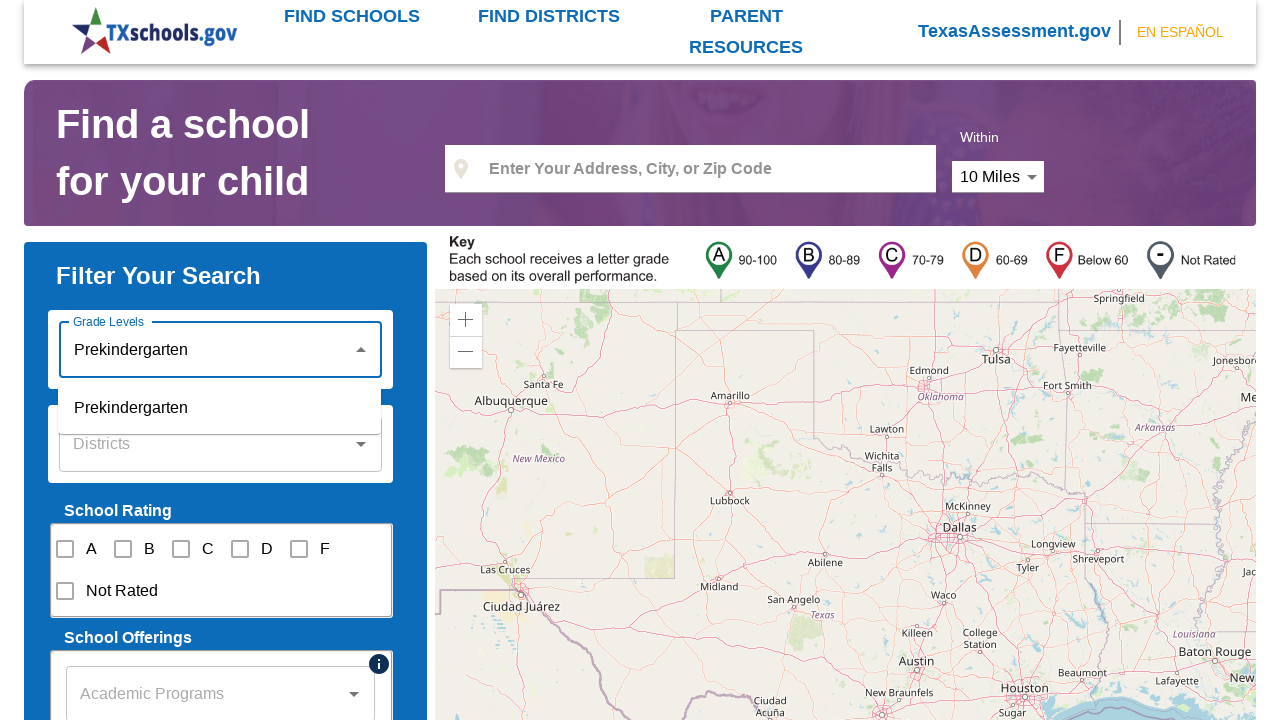

Pressed arrow down to navigate filter options on input[placeholder="Select a grade level"]
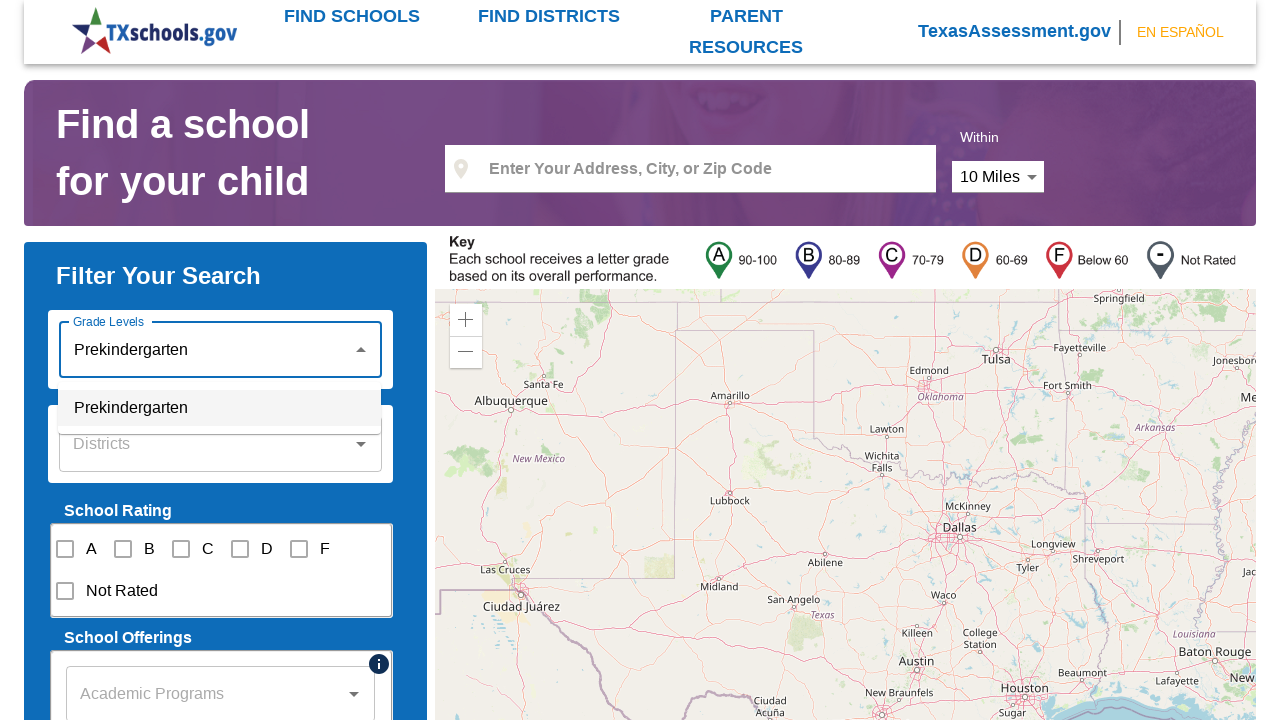

Pressed Enter to select 'Prekindergarten' filter on input[placeholder="Select a grade level"]
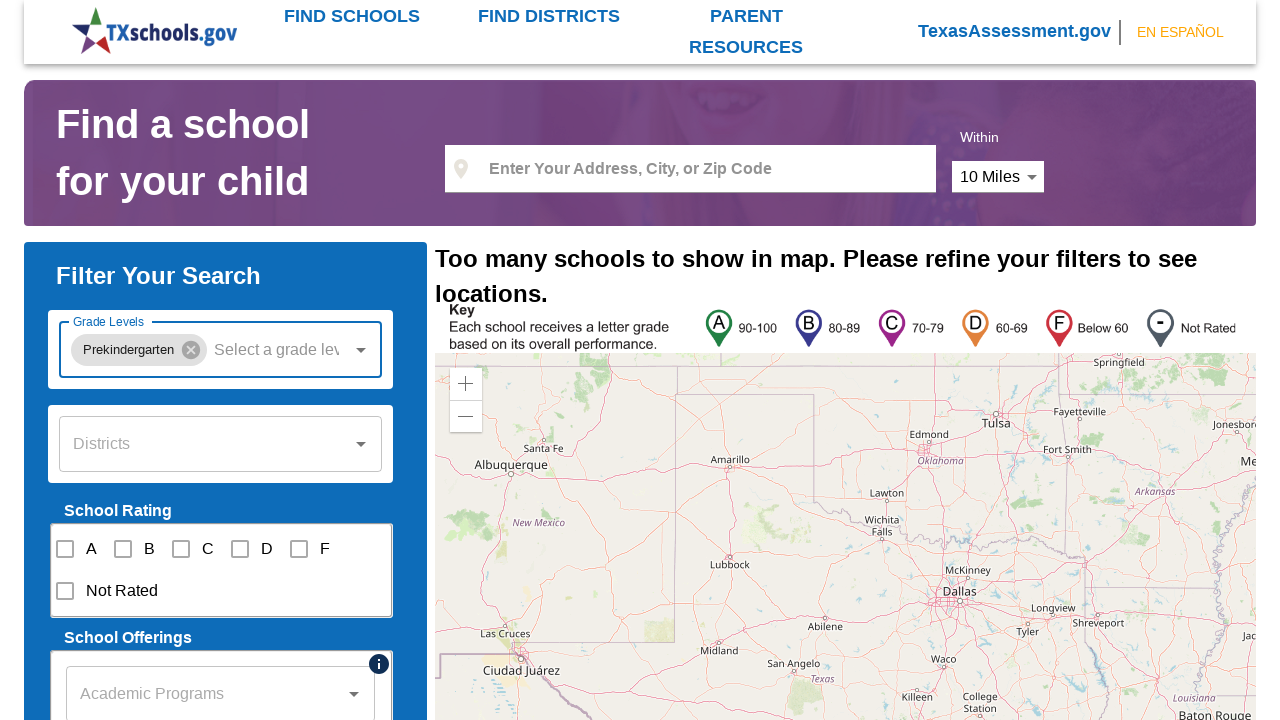

Waited for 'Prekindergarten' filter to apply
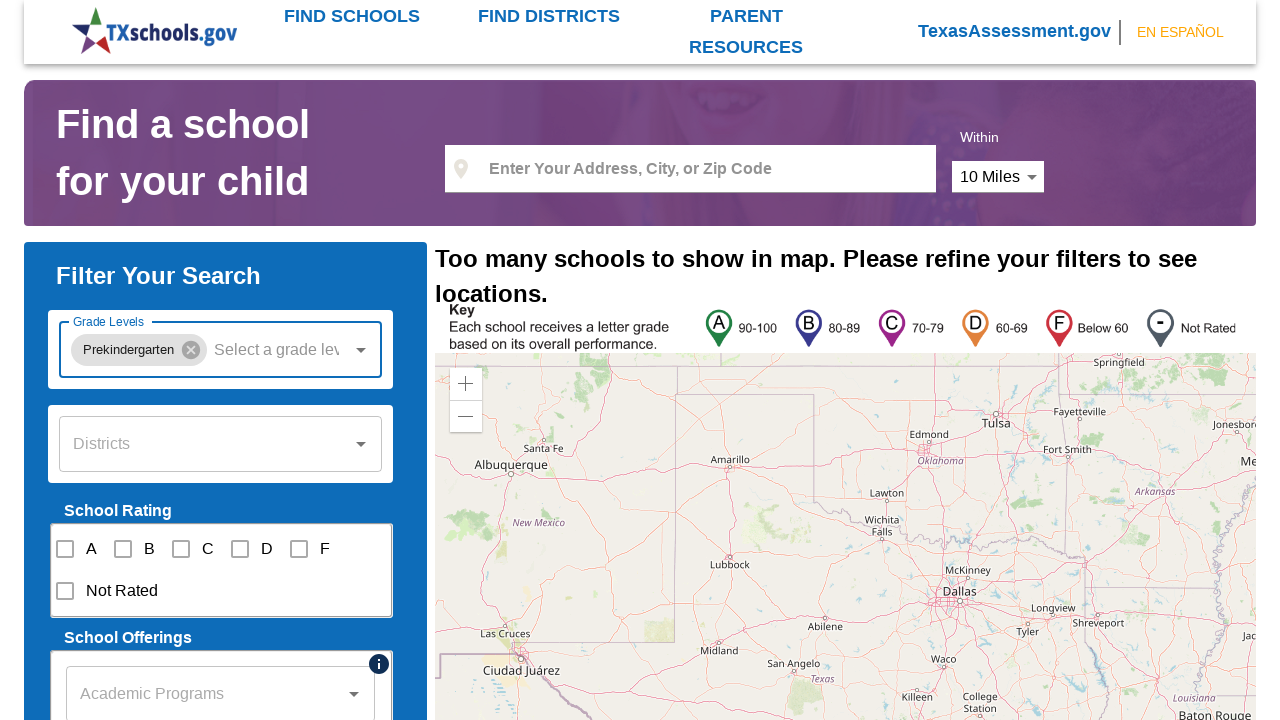

Clicked grade level filter input at (276, 350) on input[placeholder="Select a grade level"]
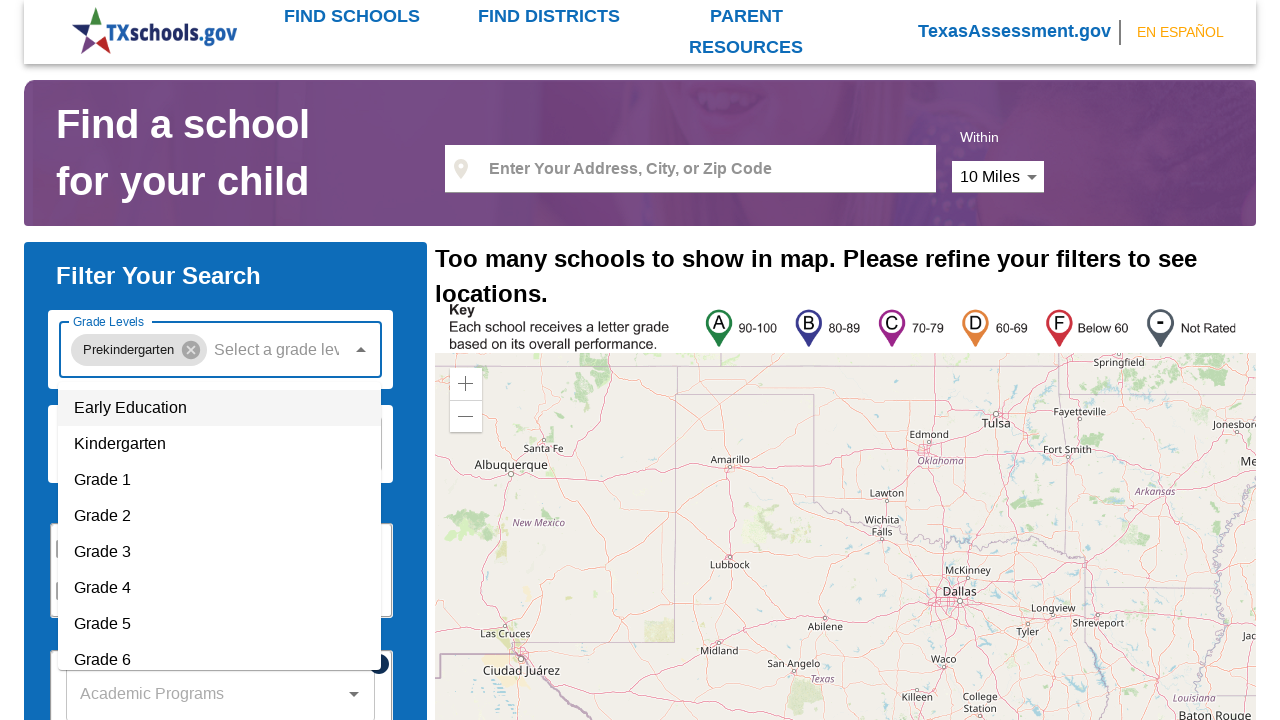

Filled filter with 'Kindergarten' on input[placeholder="Select a grade level"]
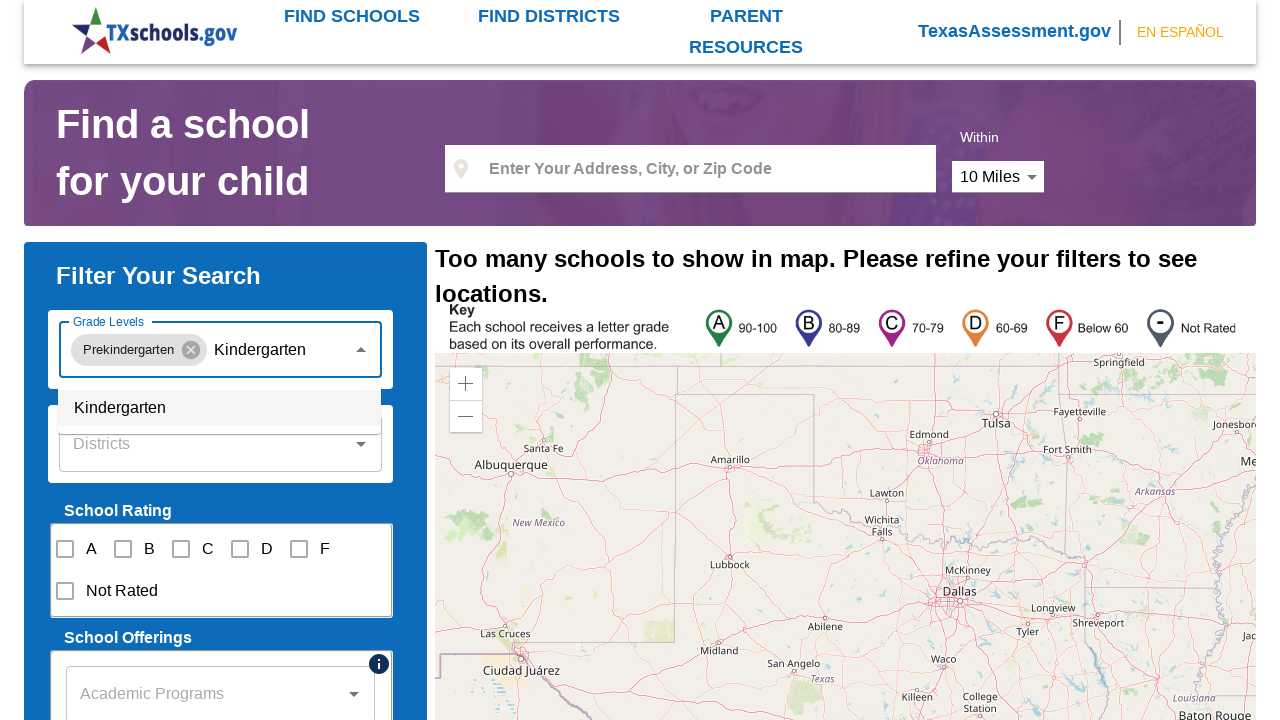

Pressed arrow down to navigate filter options on input[placeholder="Select a grade level"]
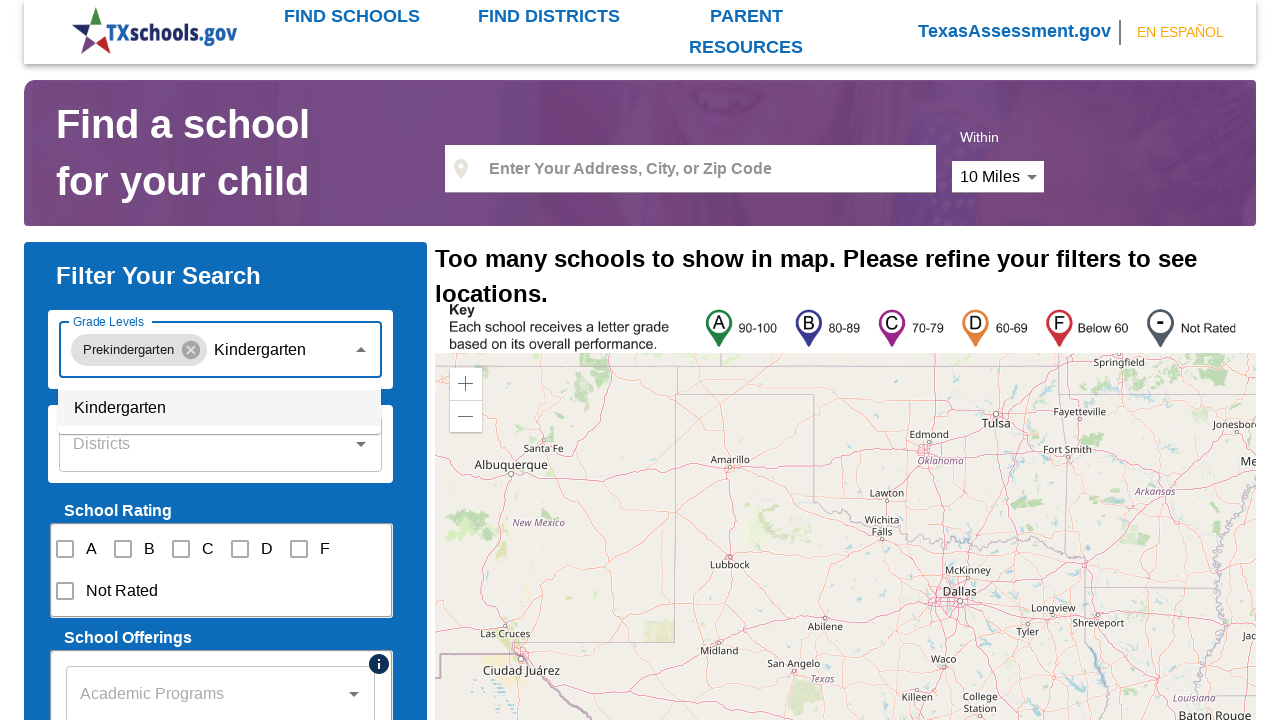

Pressed Enter to select 'Kindergarten' filter on input[placeholder="Select a grade level"]
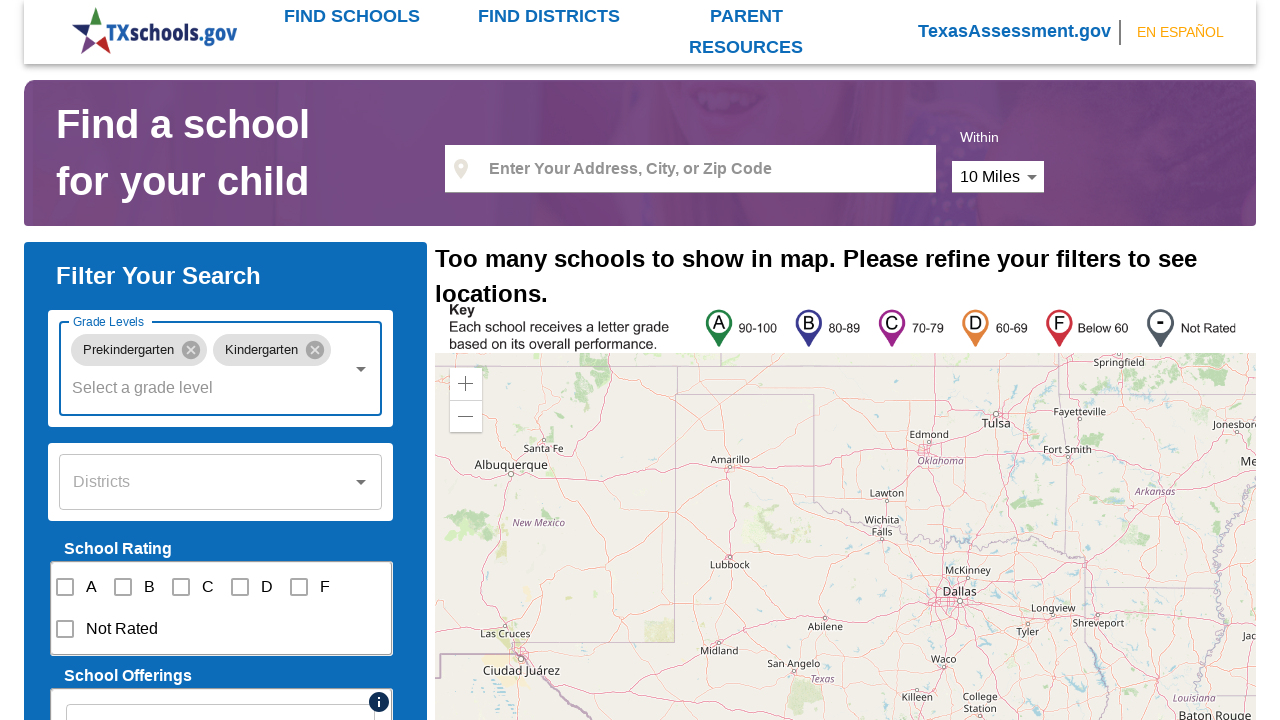

Waited for 'Kindergarten' filter to apply
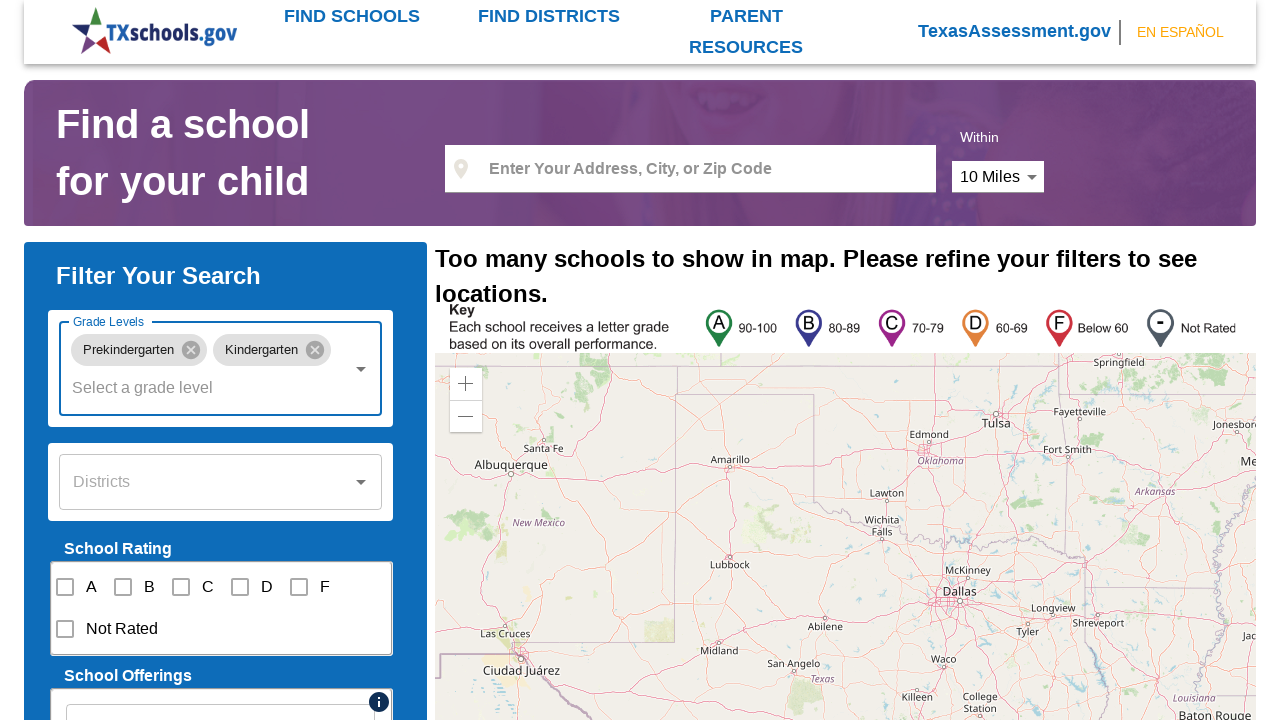

Clicked grade level filter input at (205, 388) on input[placeholder="Select a grade level"]
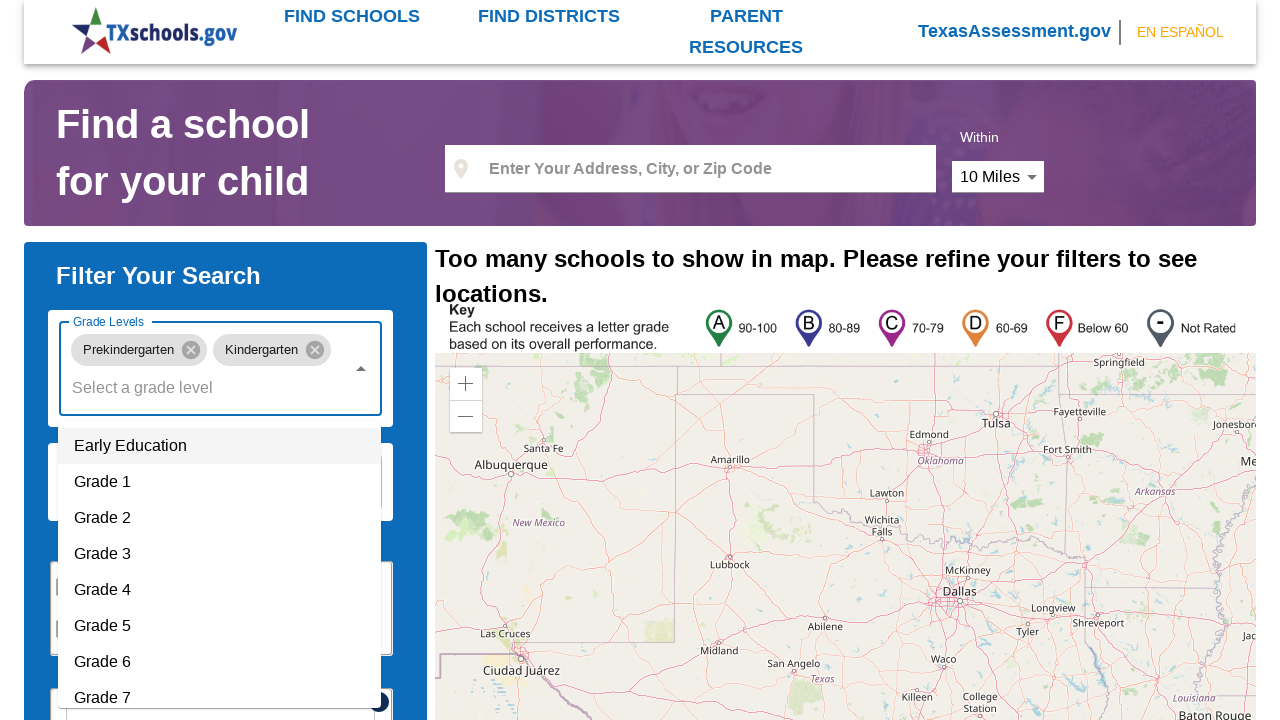

Filled filter with 'Early Education' on input[placeholder="Select a grade level"]
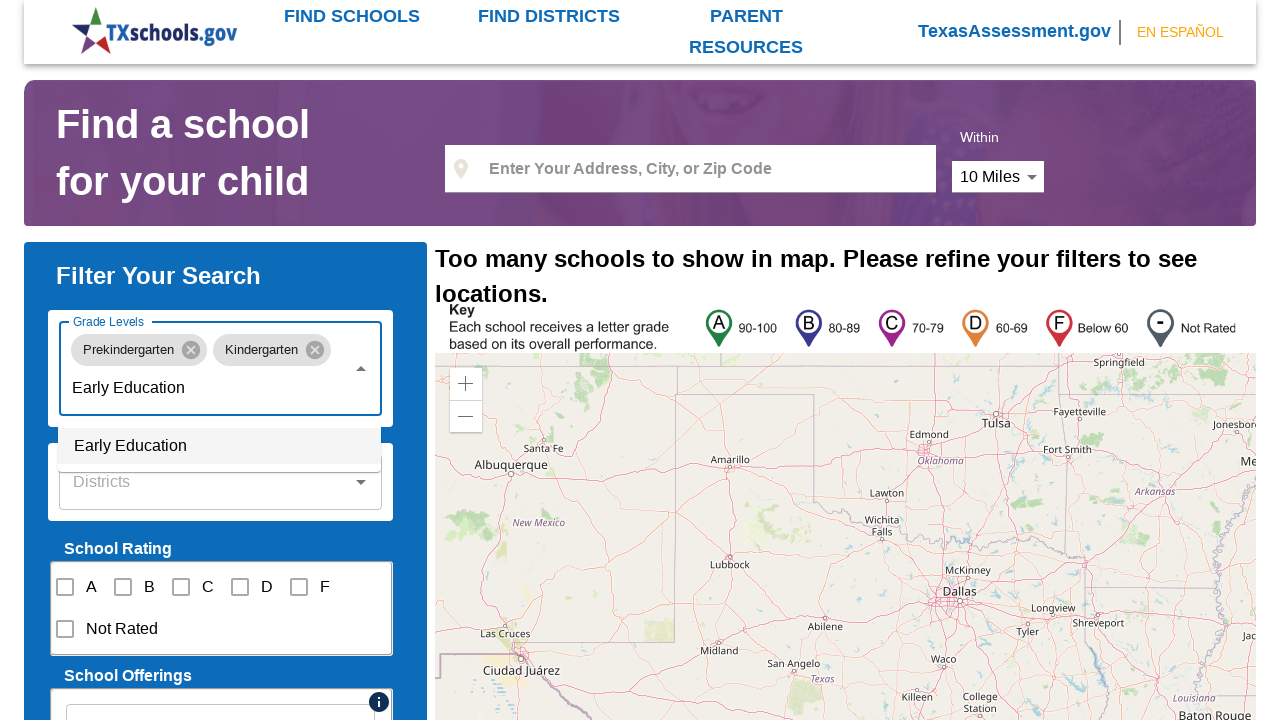

Pressed arrow down to navigate filter options on input[placeholder="Select a grade level"]
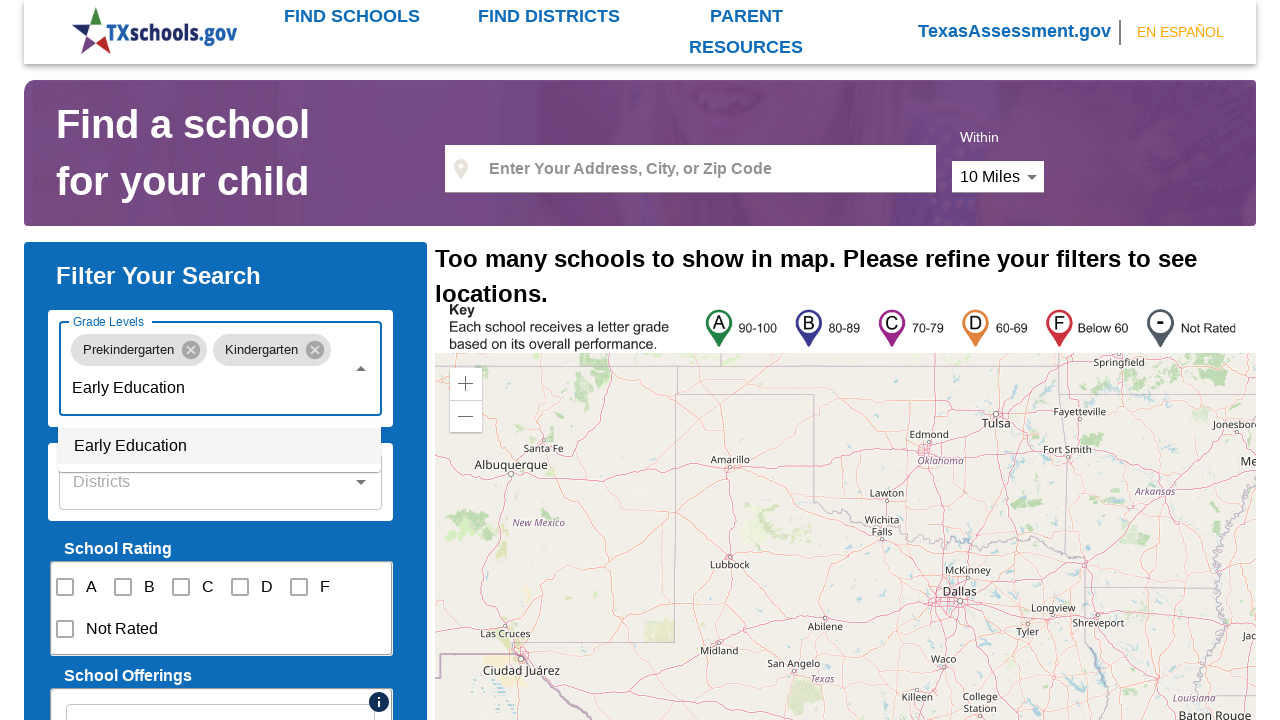

Pressed Enter to select 'Early Education' filter on input[placeholder="Select a grade level"]
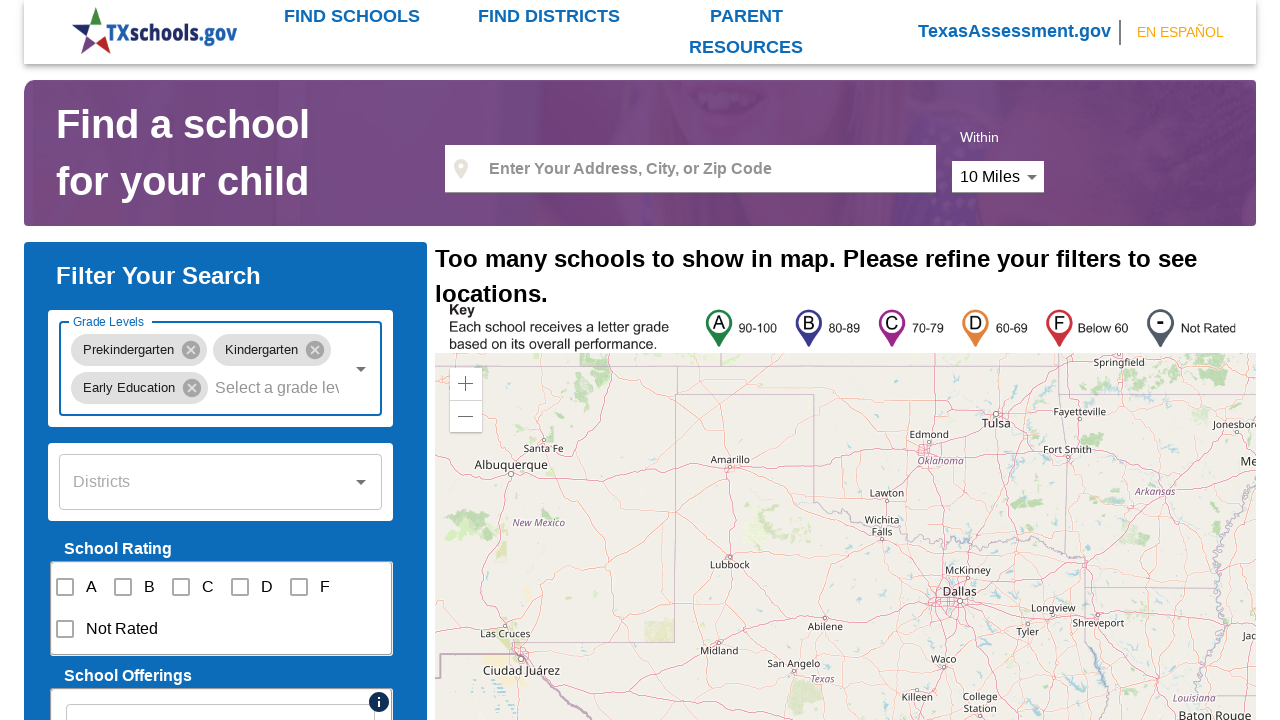

Waited for 'Early Education' filter to apply
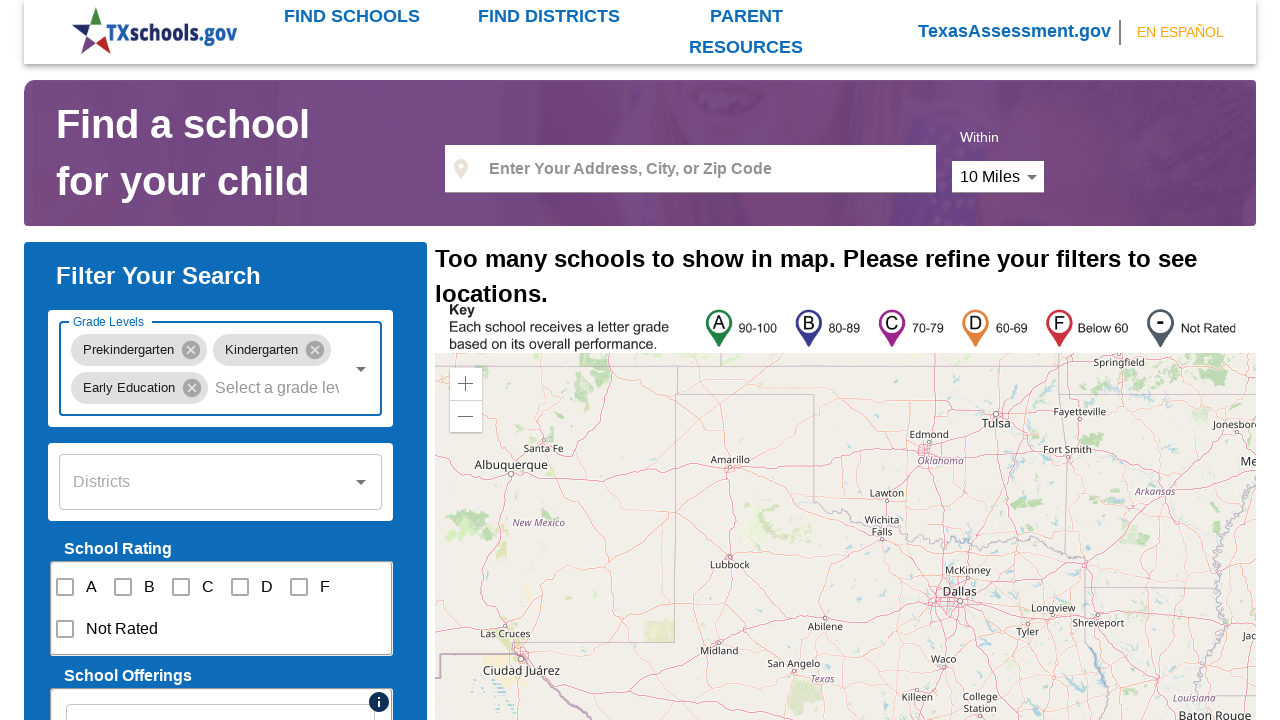

School results table loaded with filtered data
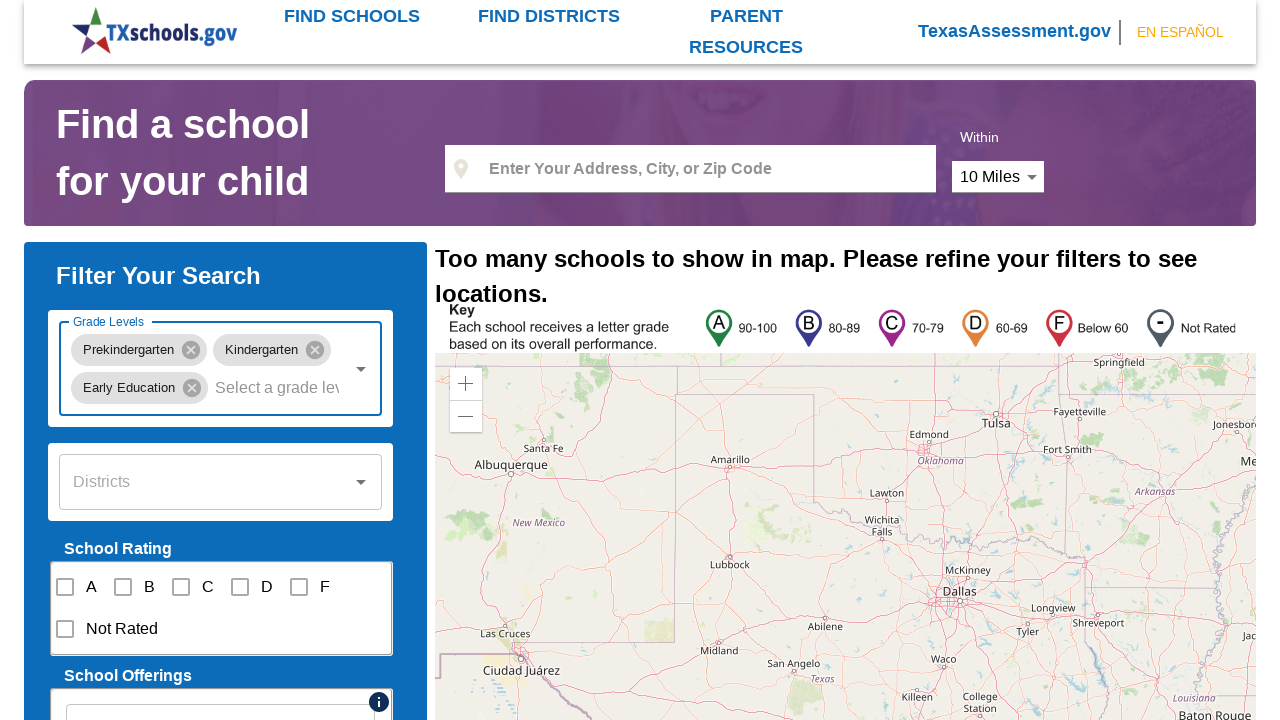

Scrolled next page button into view
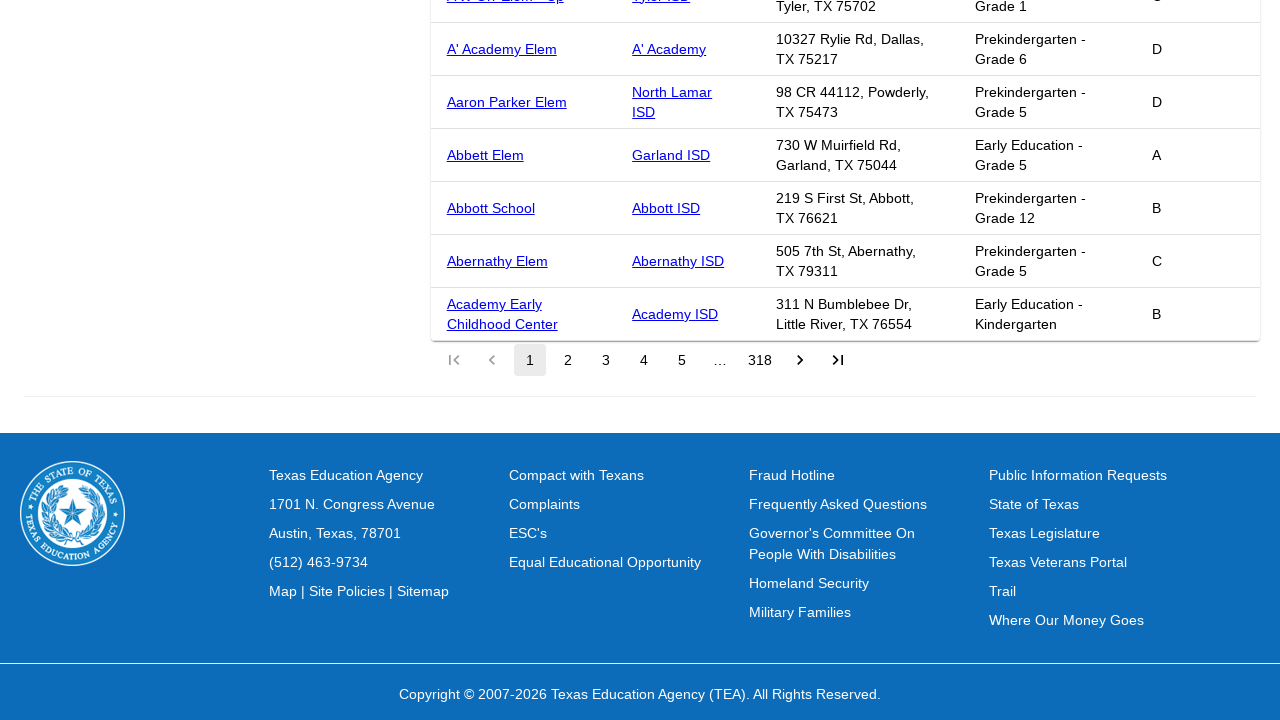

Clicked next page button to navigate to paginated results at (800, 360) on button[aria-label*='Go to next page']
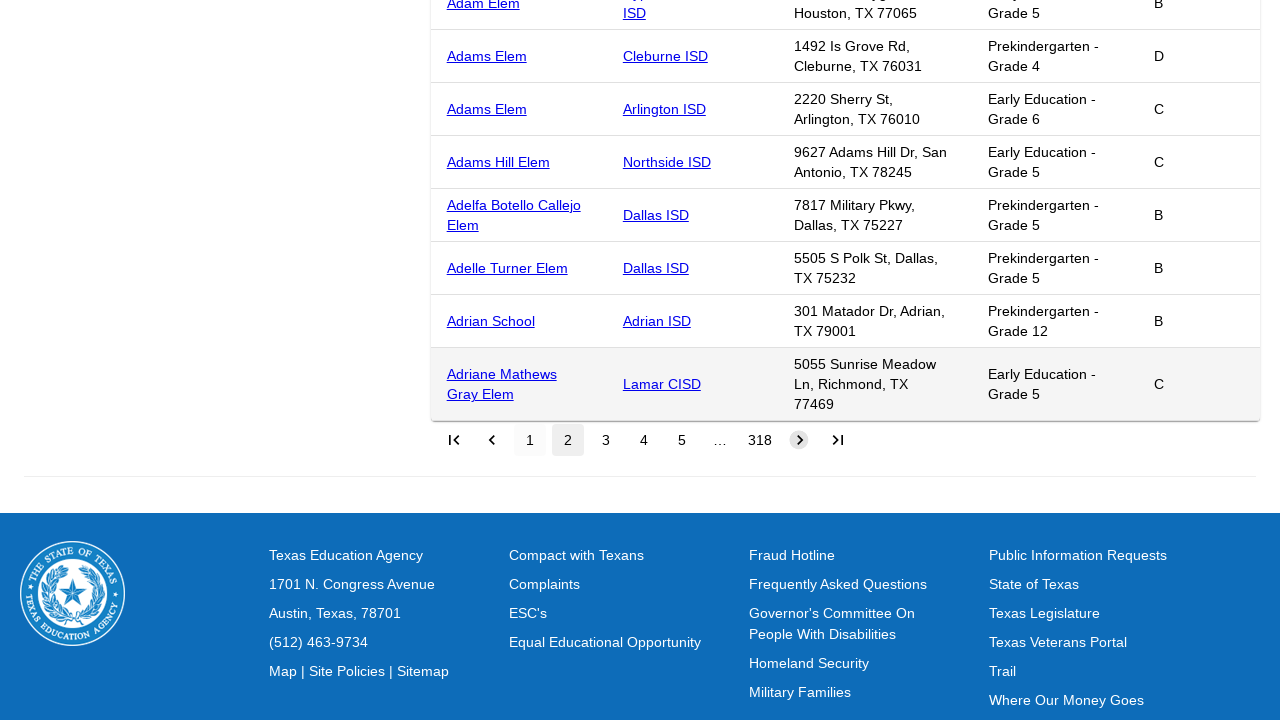

Next page of school results loaded
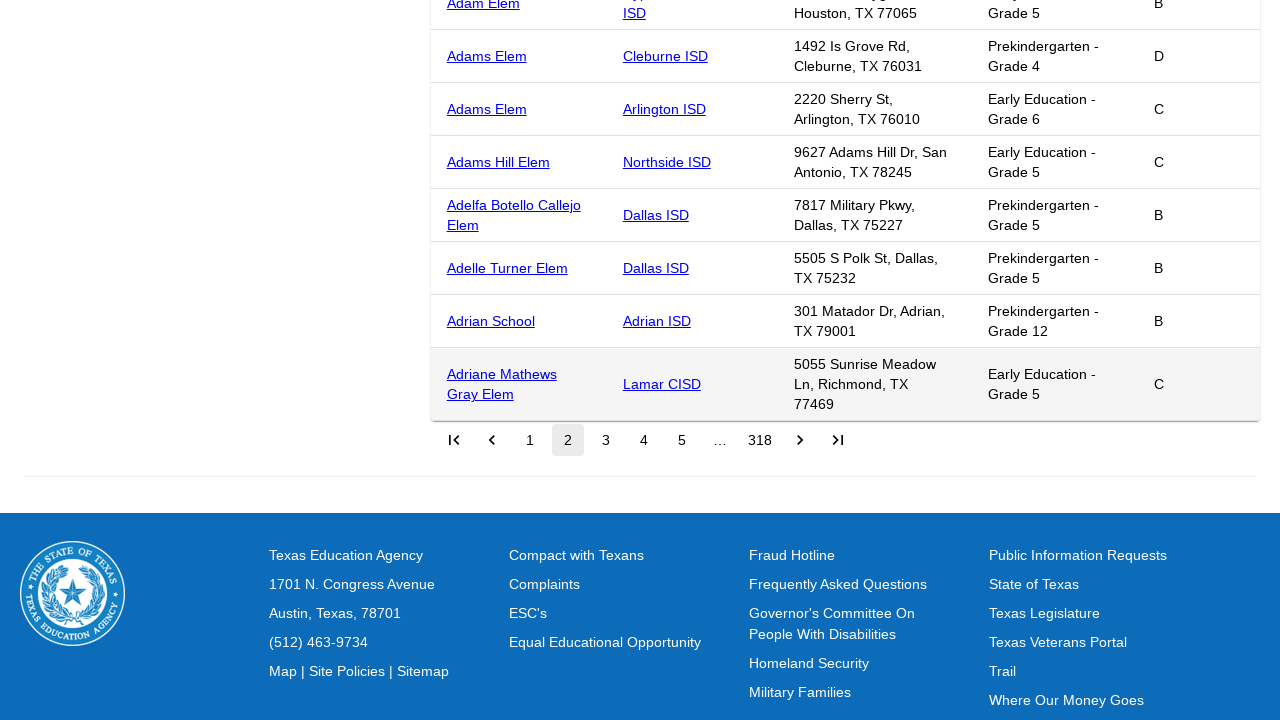

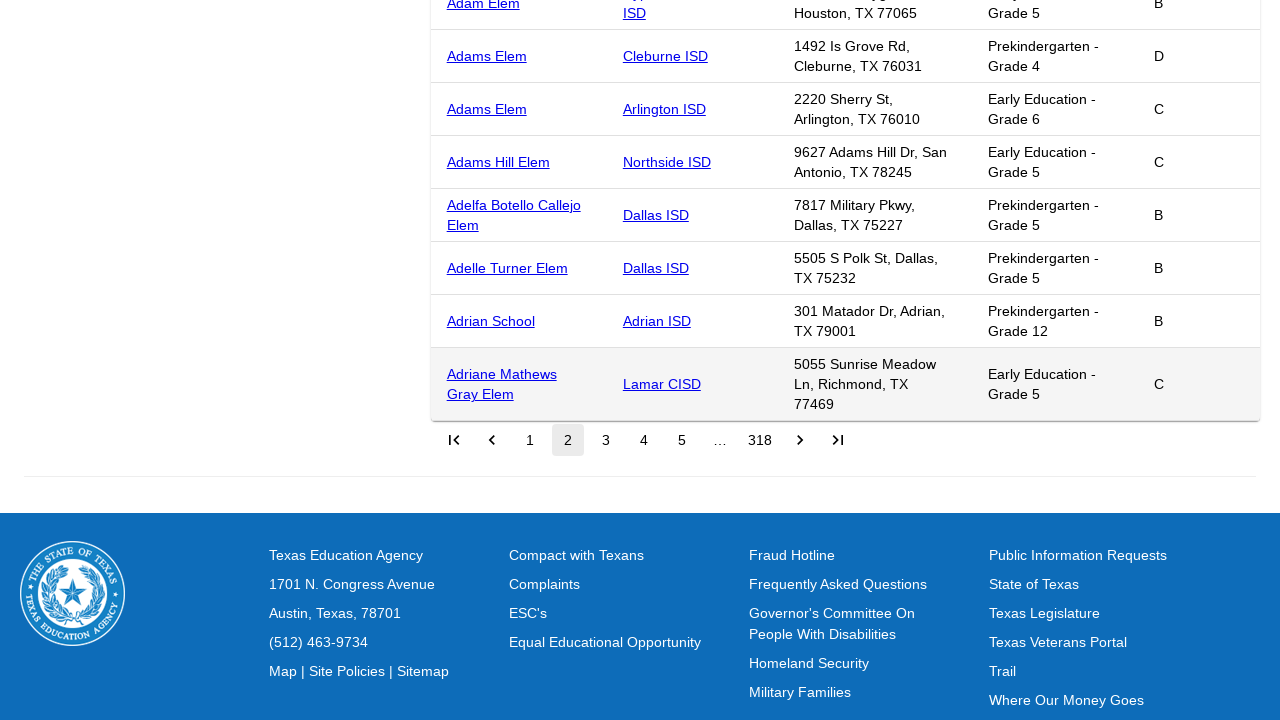